Tests browser window handling functionality by clicking a link that opens a new window, switching between windows, verifying content on each, and closing the new window.

Starting URL: https://the-internet.herokuapp.com/windows

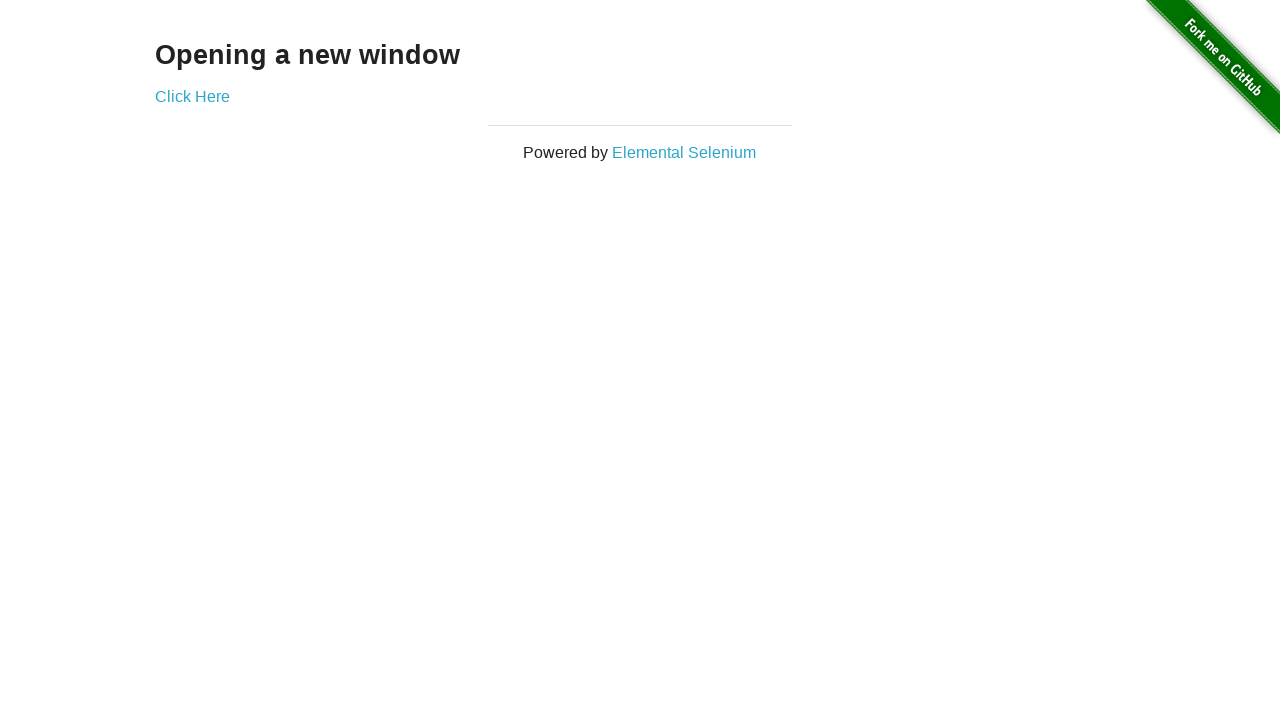

Waited for initial page heading to load
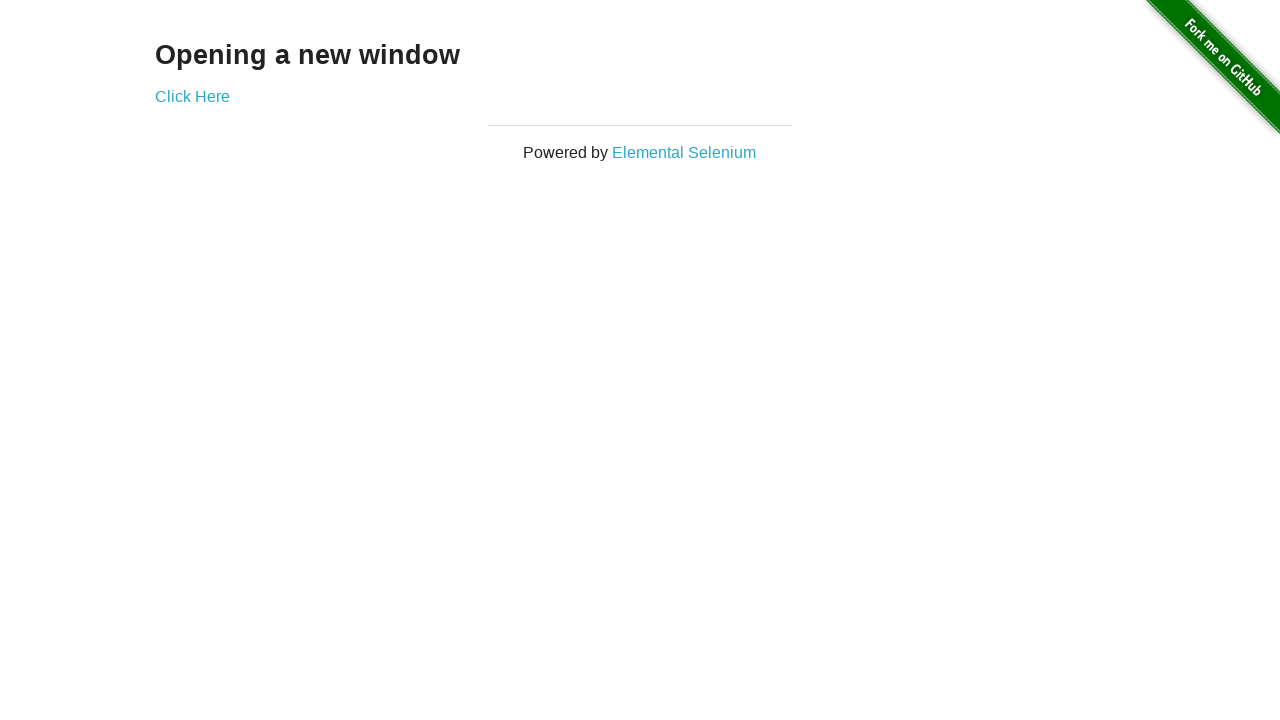

Clicked 'Click Here' link to open new window at (192, 96) on text=Click Here
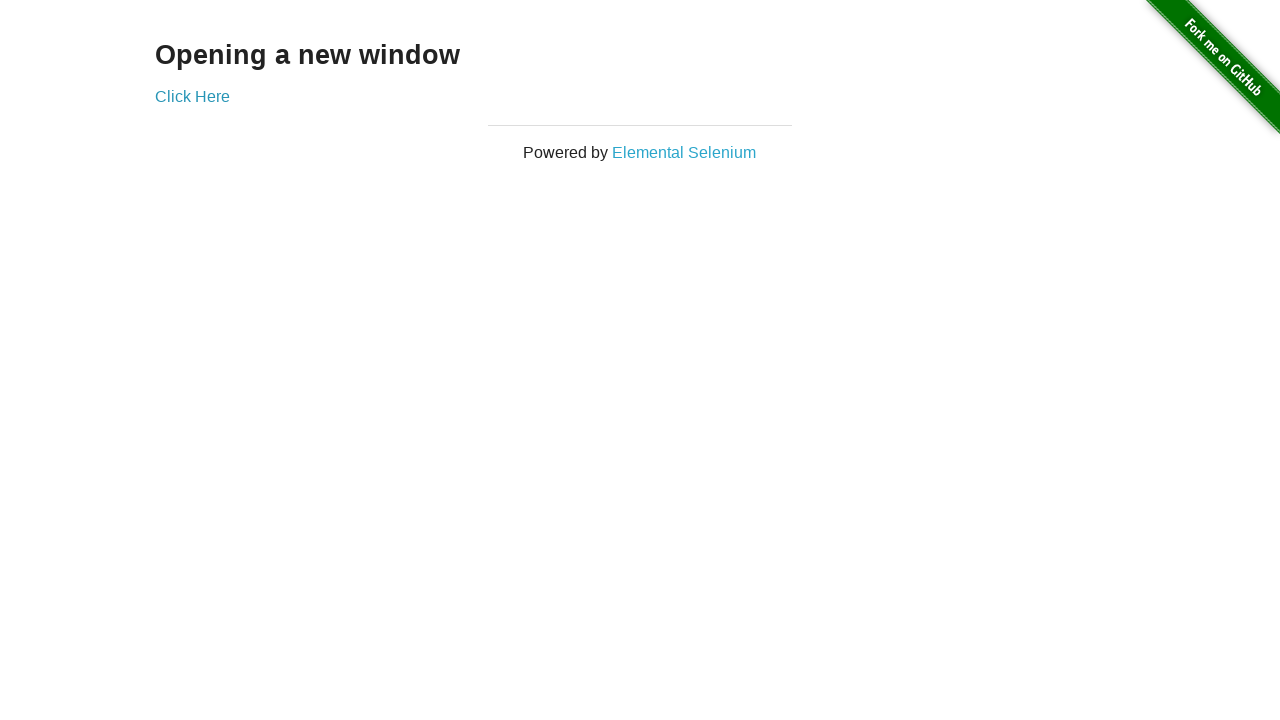

Captured new page/window that was opened
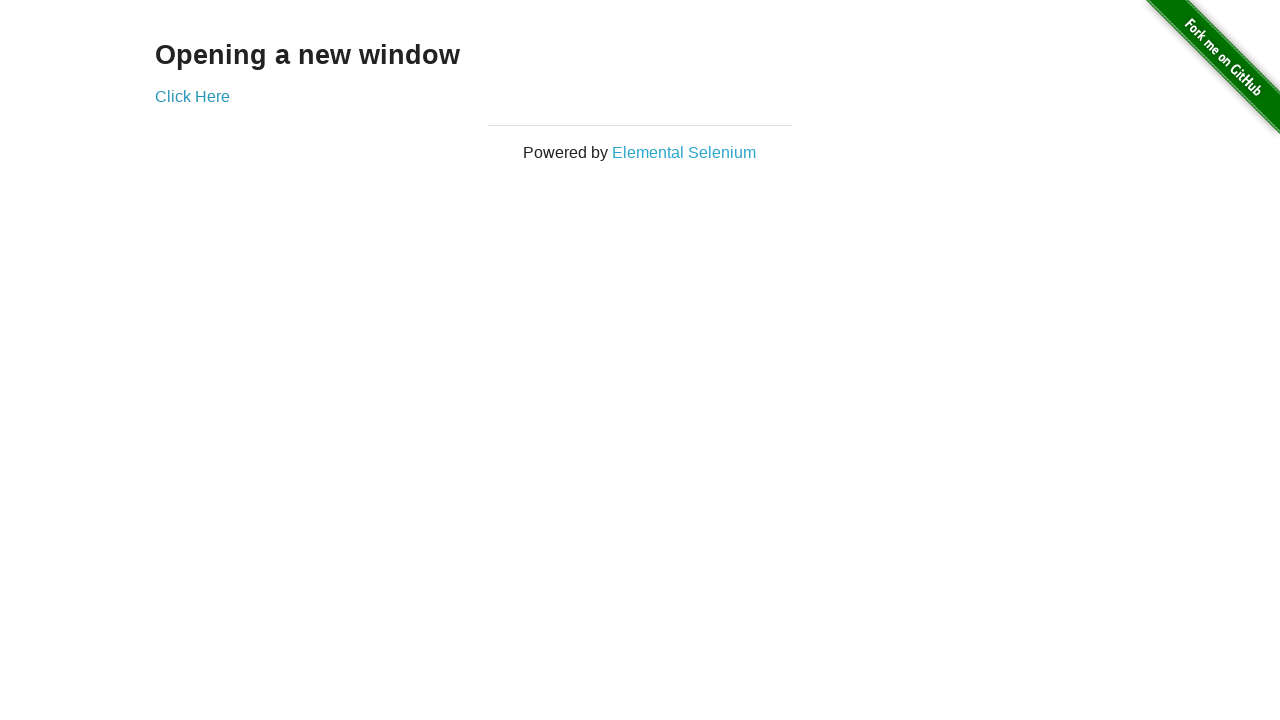

Waited for new window heading to load
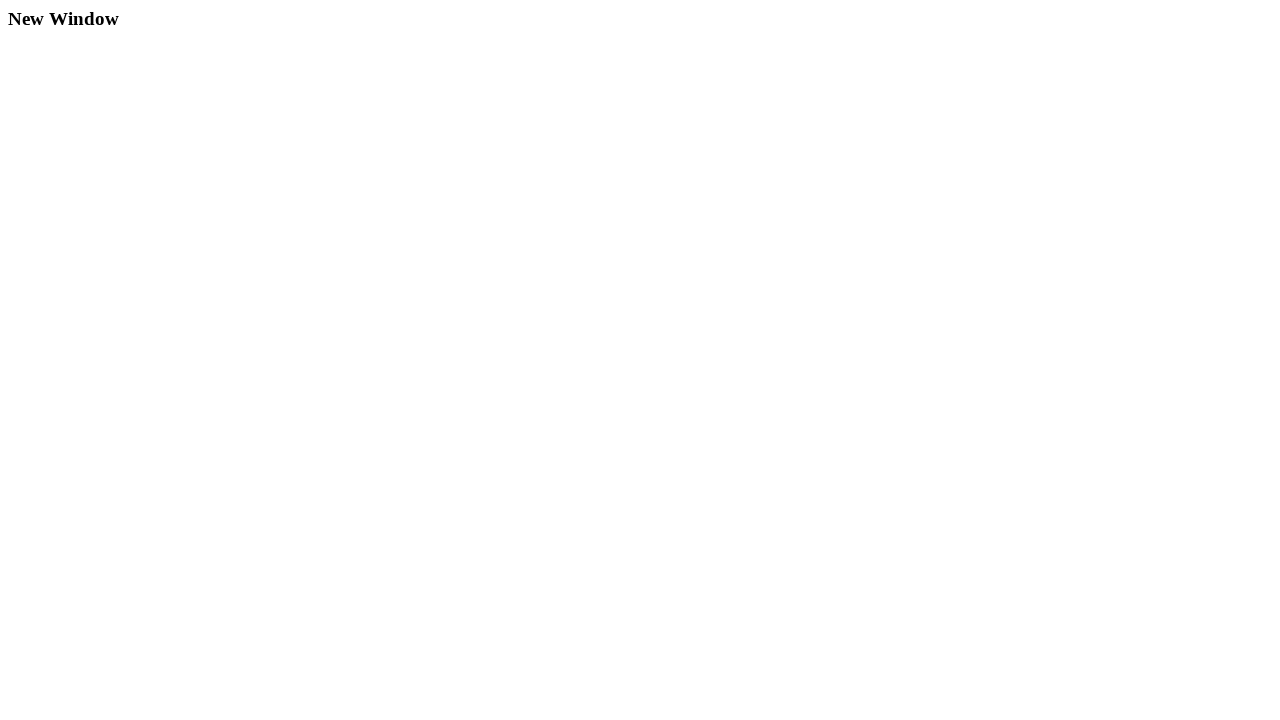

Closed the new window/tab
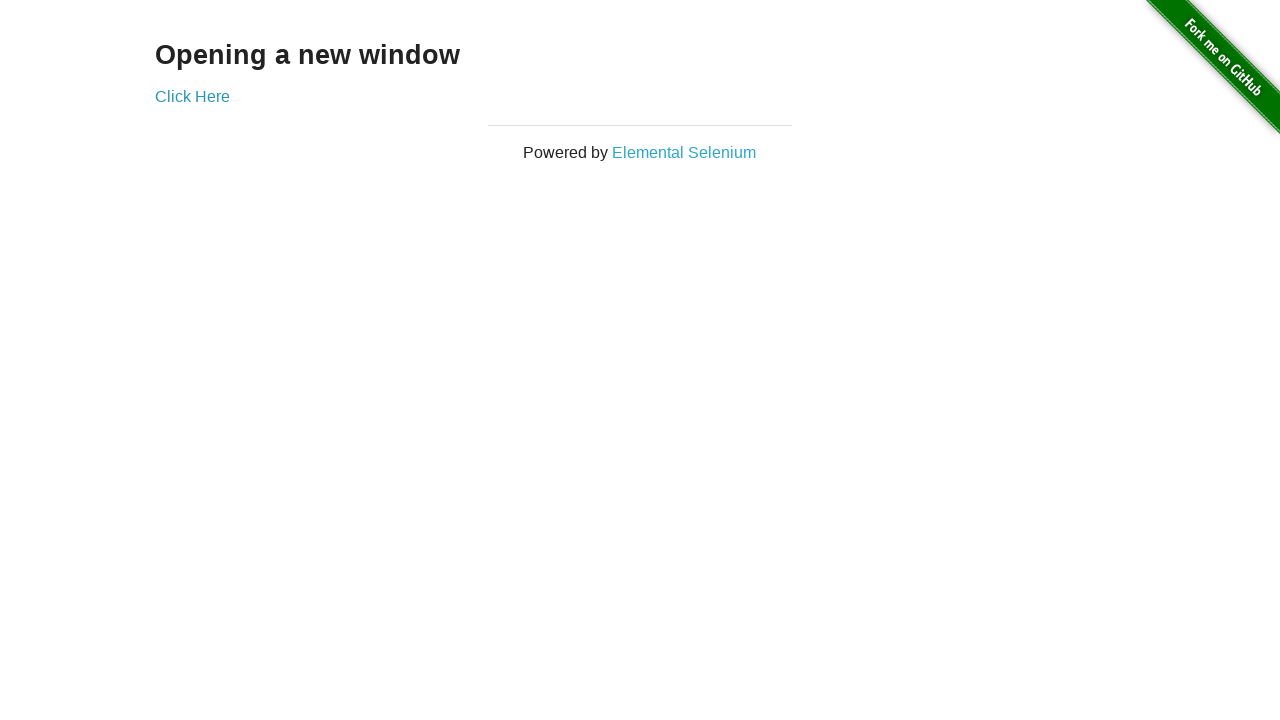

Verified original page heading is still present
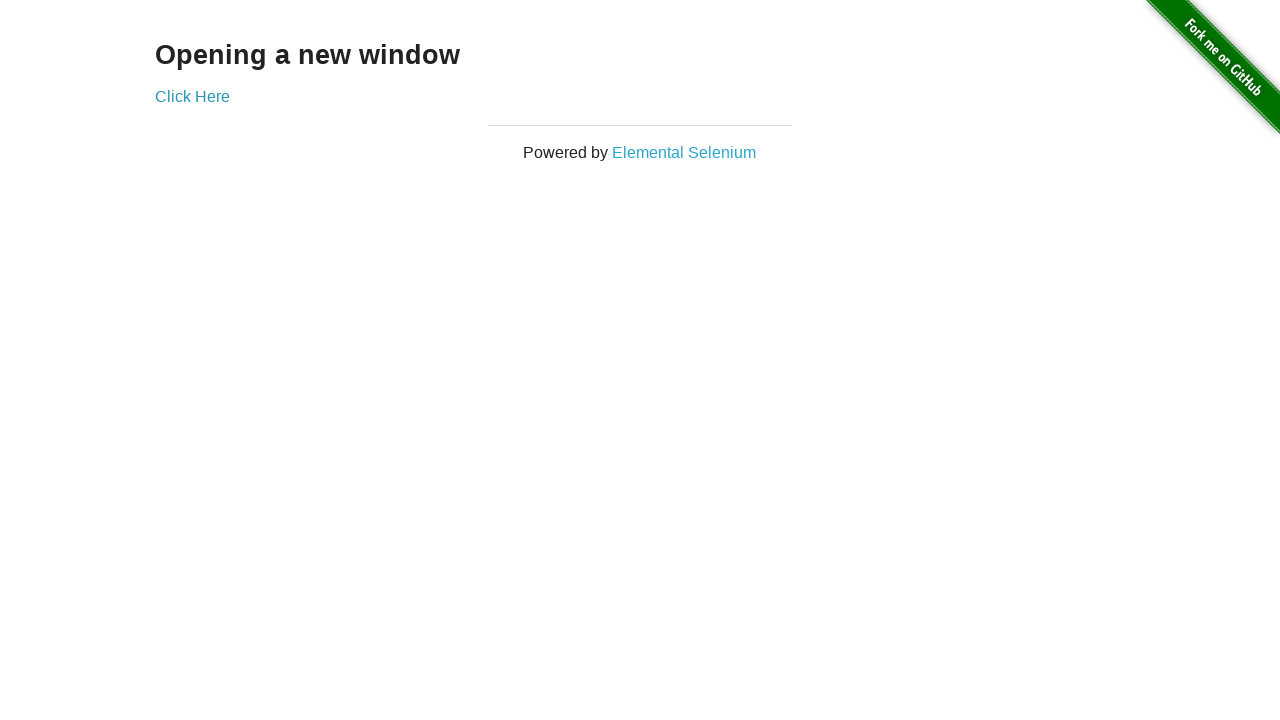

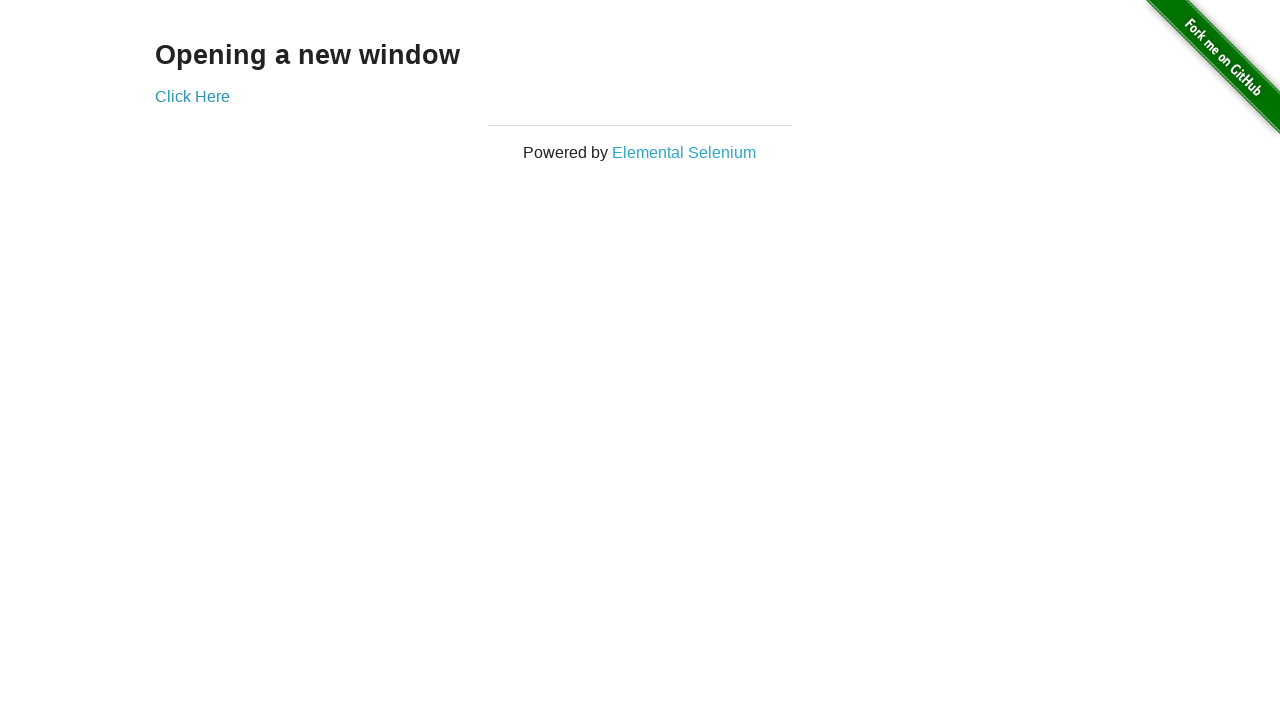